Navigates through multiple pages on the ETS website (homepage, TOEFL, products, and contact pages) to verify they load correctly.

Starting URL: https://www.ets.org/

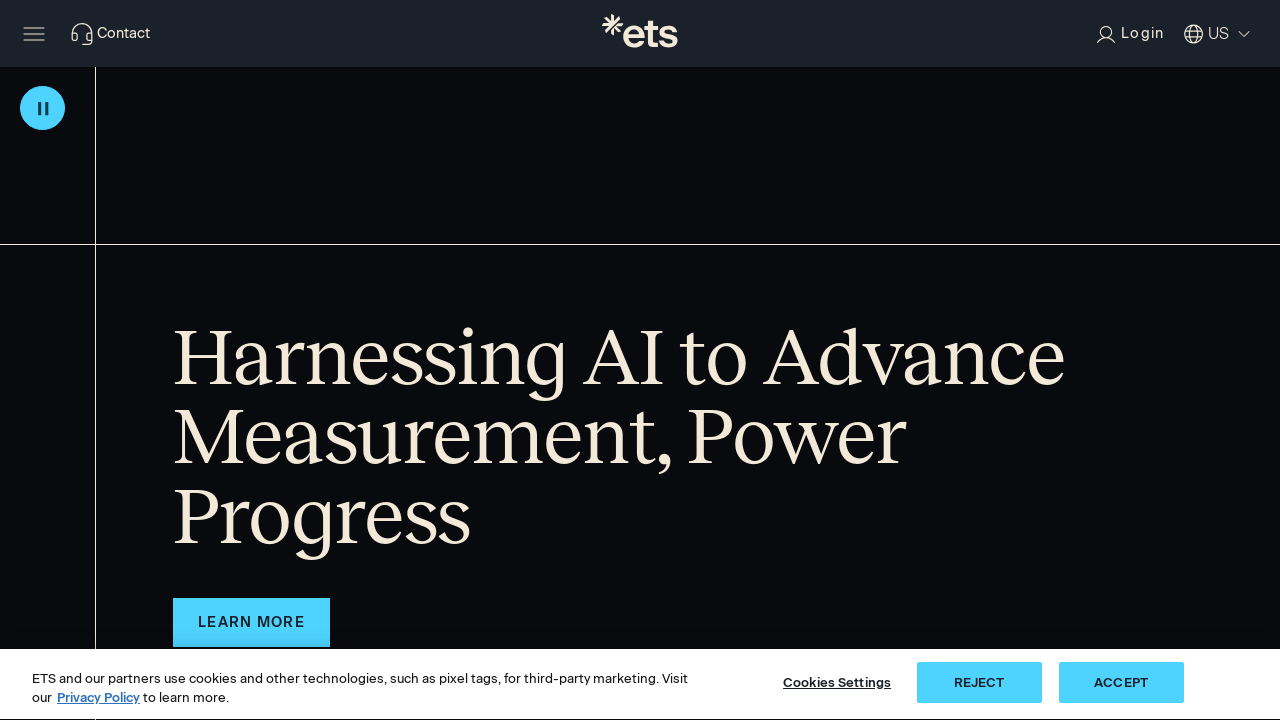

Navigated to ETS homepage
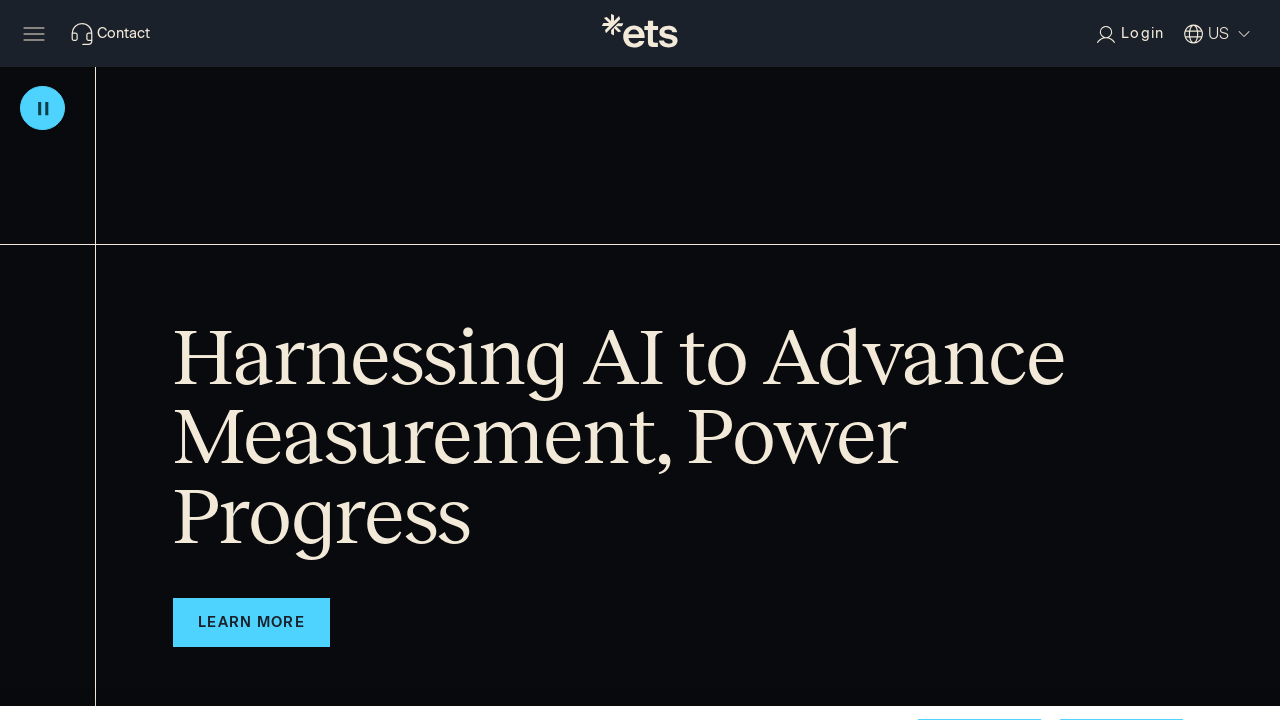

ETS homepage loaded (domcontentloaded state)
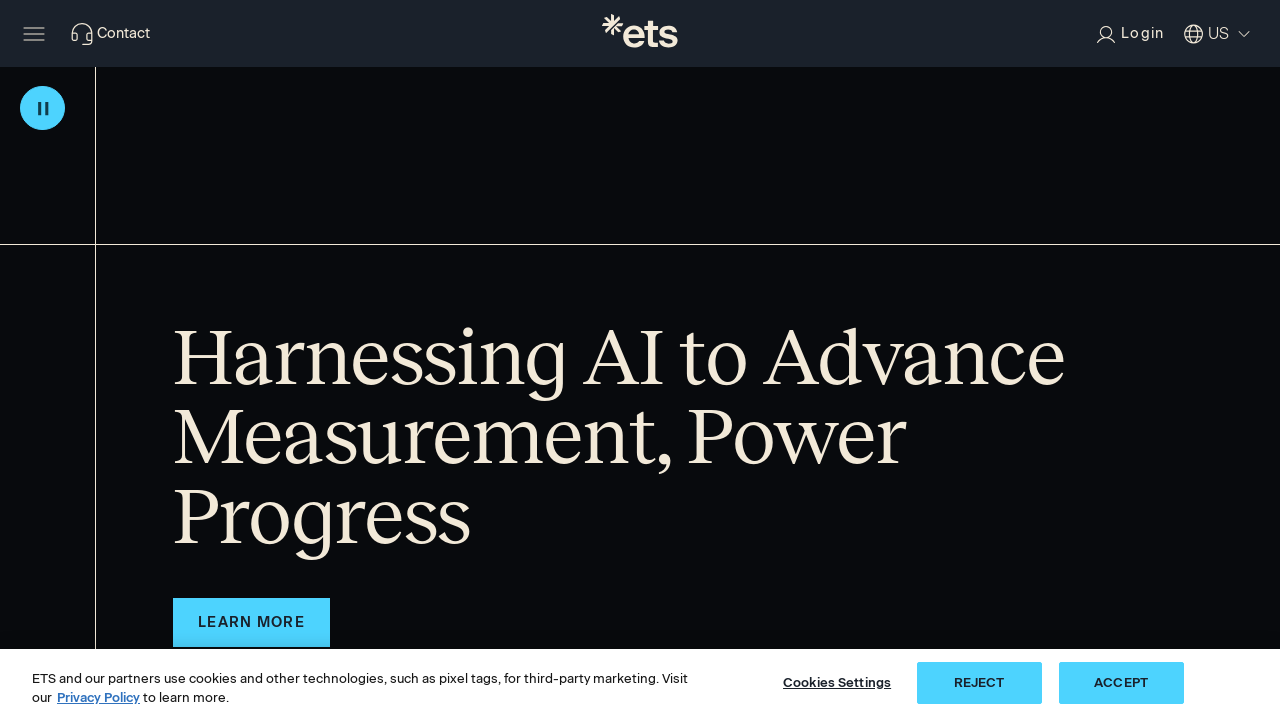

Navigated to toefl page (/toefl.html)
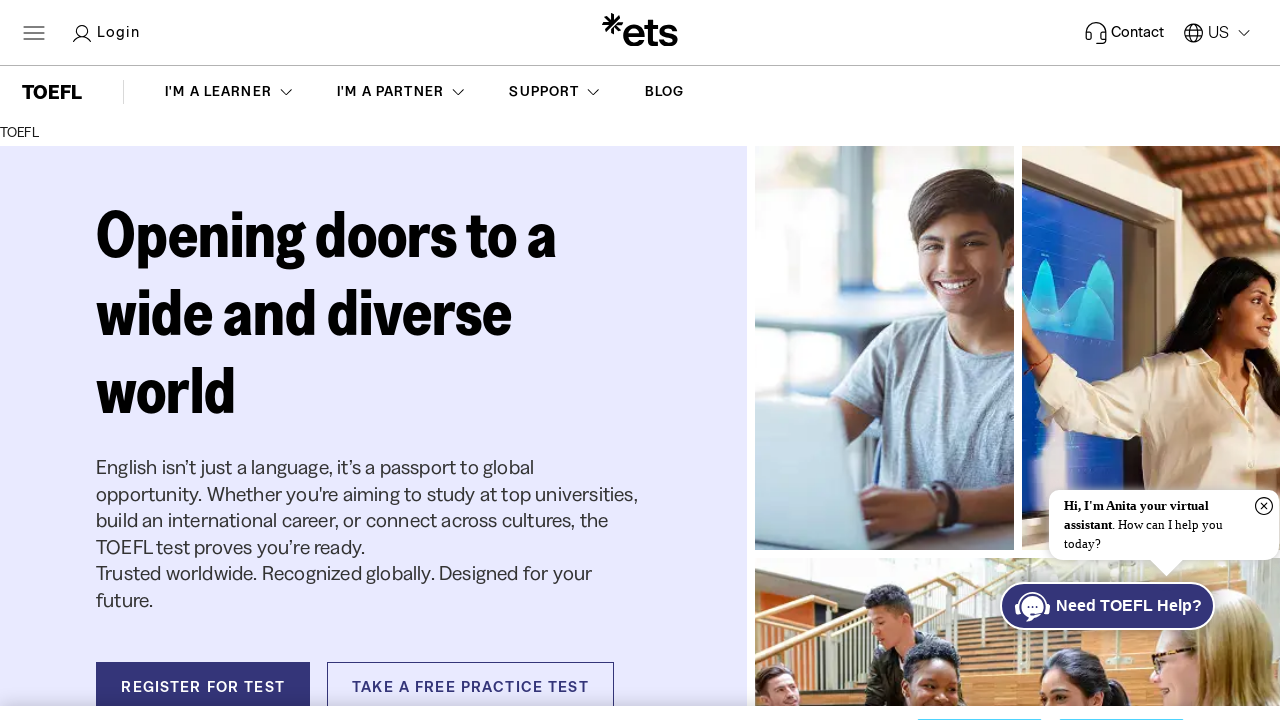

Toefl page loaded (domcontentloaded state)
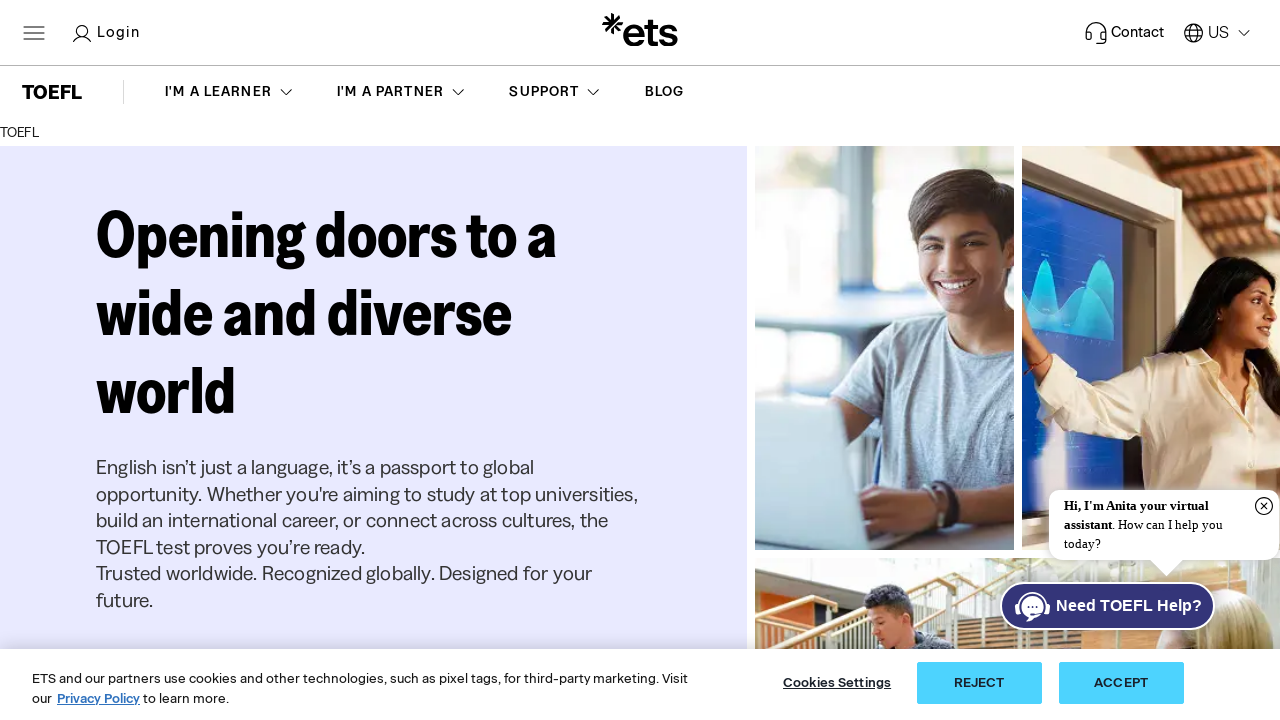

Navigated to products page (/products.html)
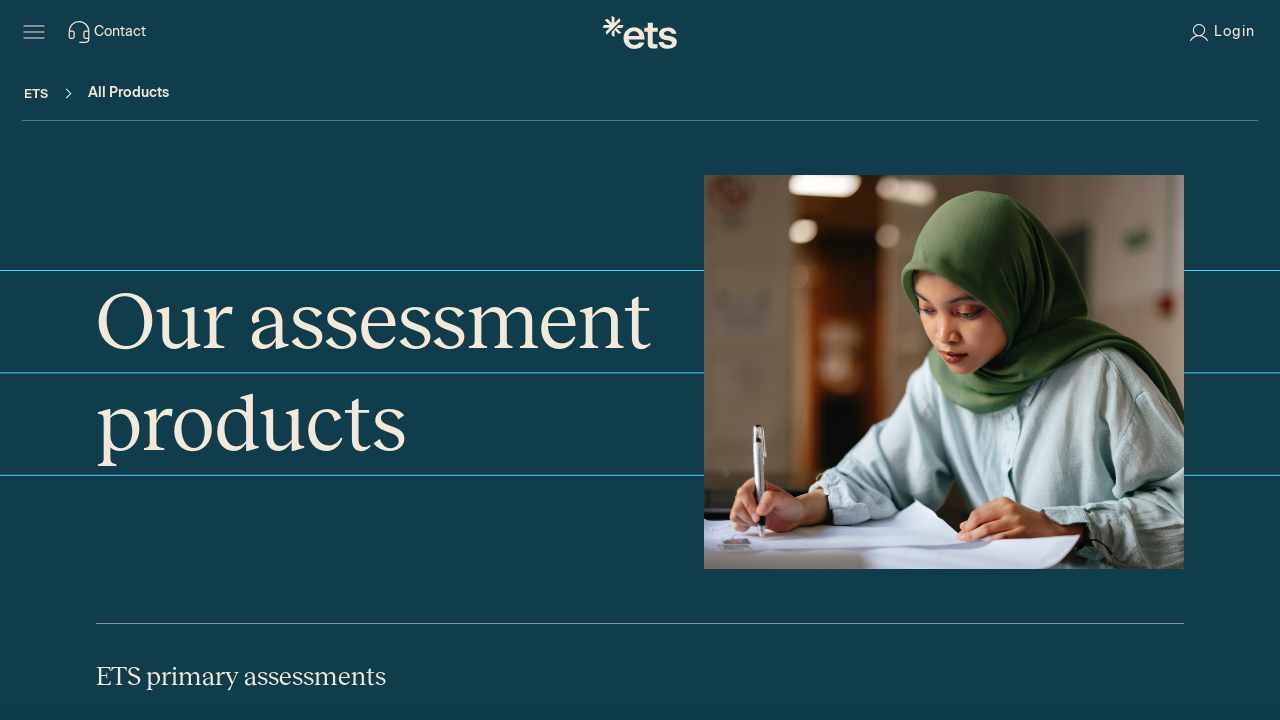

Products page loaded (domcontentloaded state)
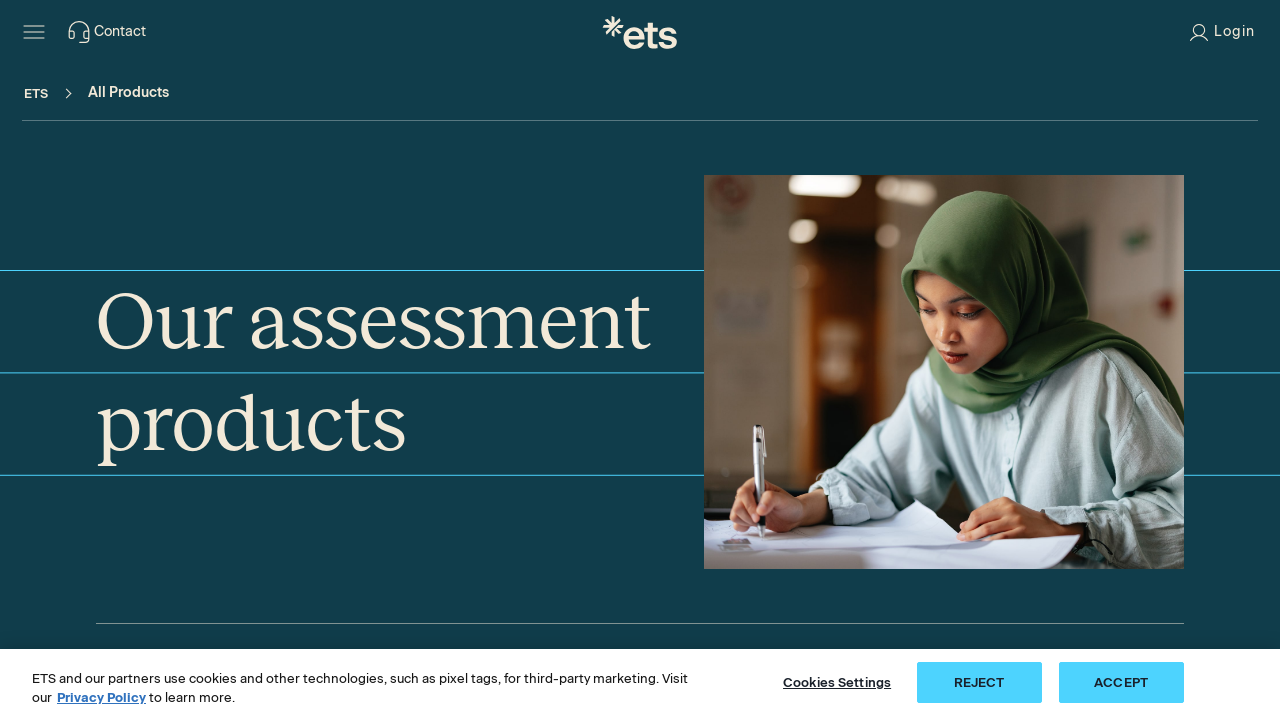

Navigated to contact page (/contact.html)
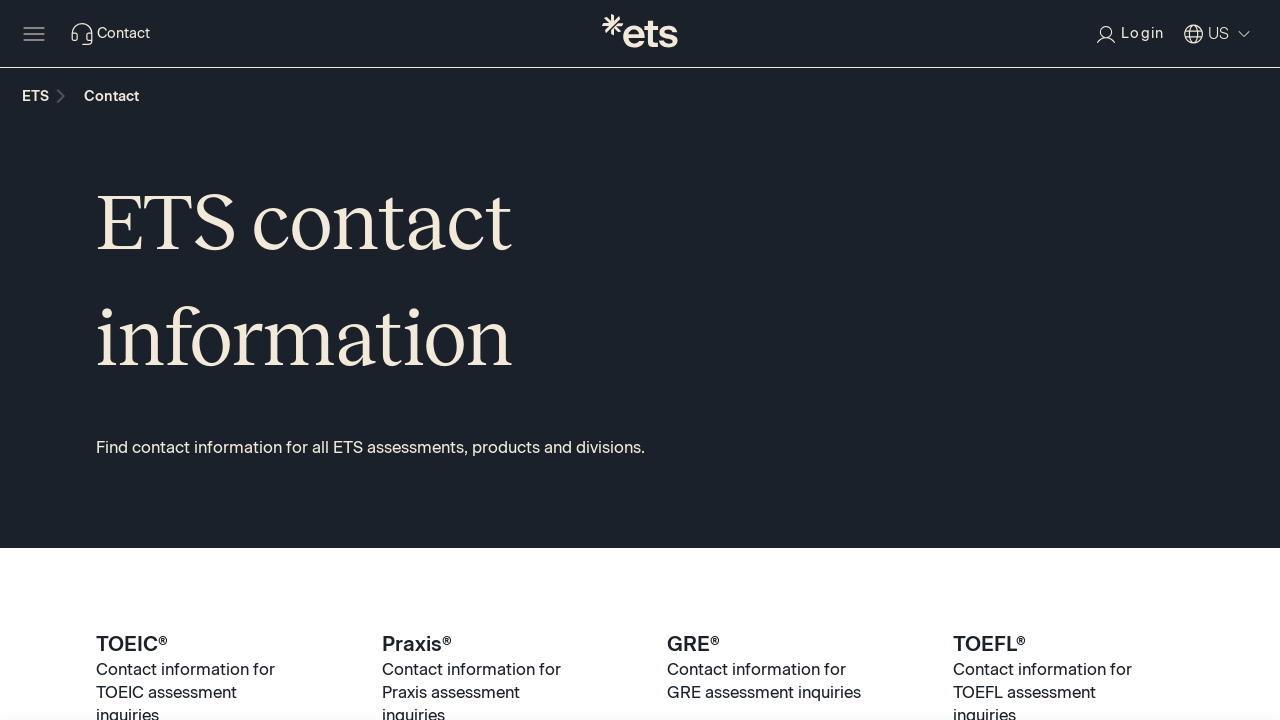

Contact page loaded (domcontentloaded state)
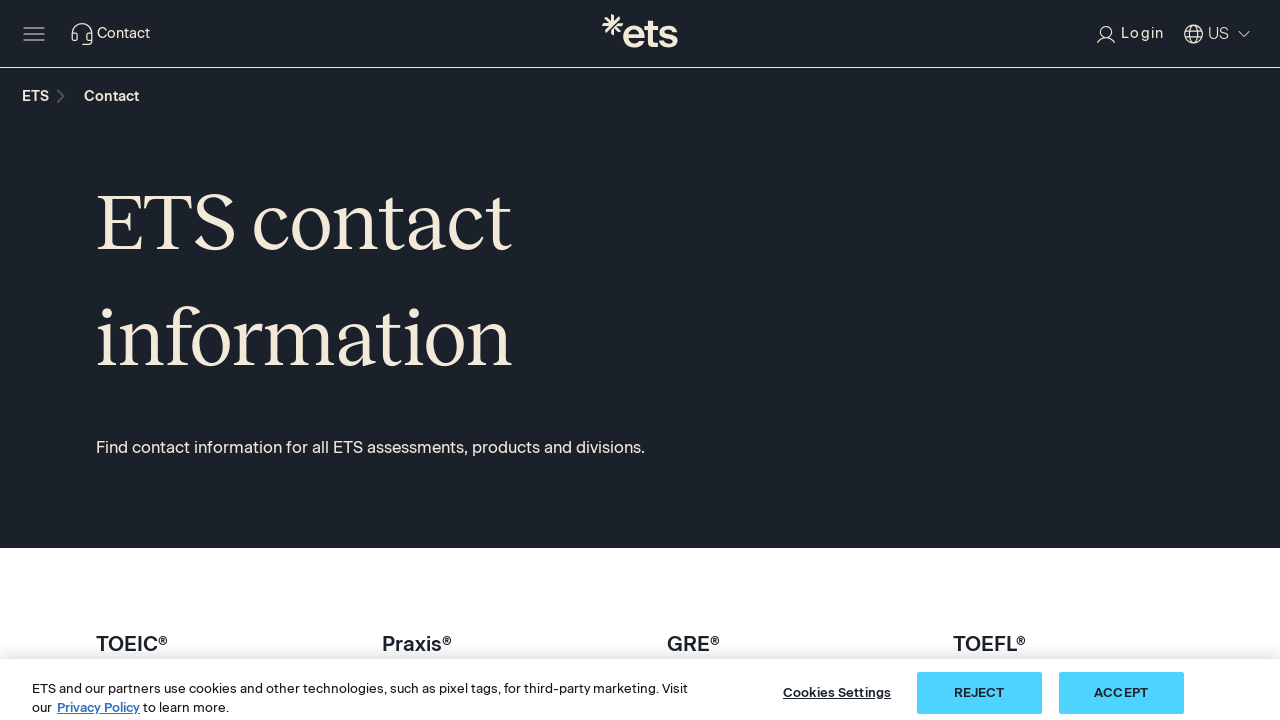

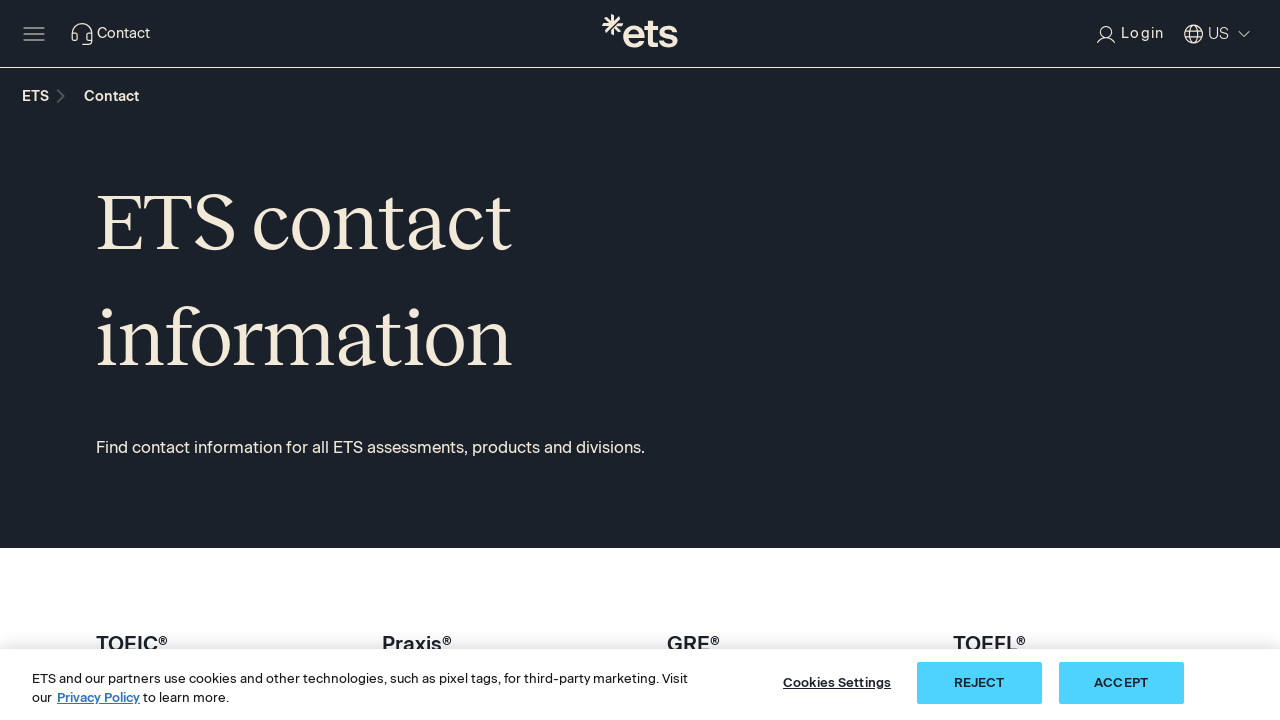